Waits for a price to reach $100, then solves a mathematical problem and submits the answer

Starting URL: http://suninjuly.github.io/explicit_wait2.html

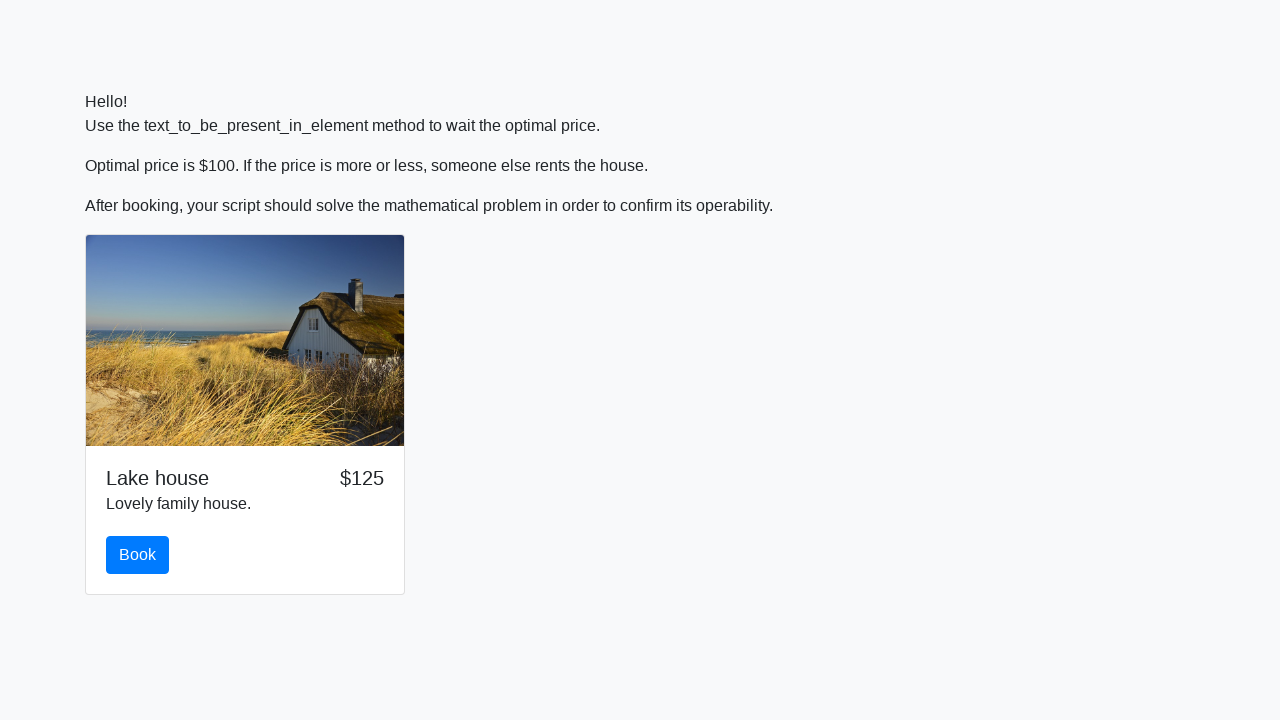

Waited for price to reach $100
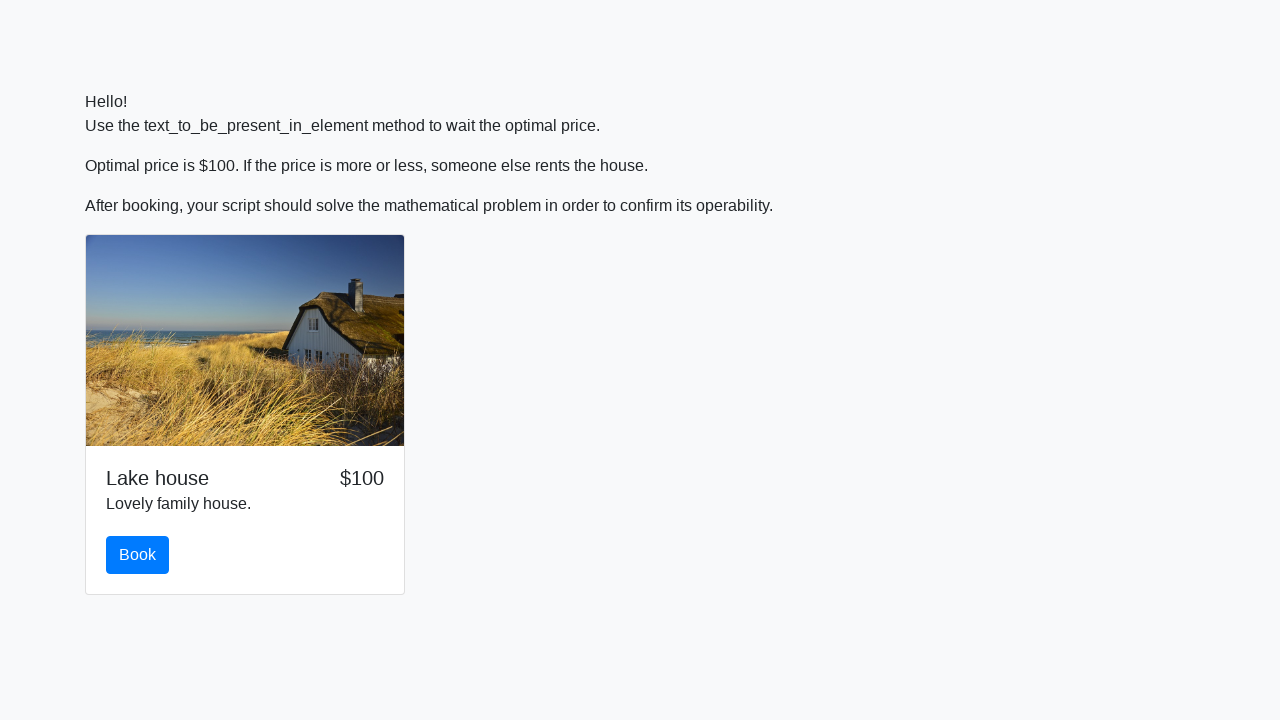

Clicked the book button at (138, 555) on .btn.btn-primary
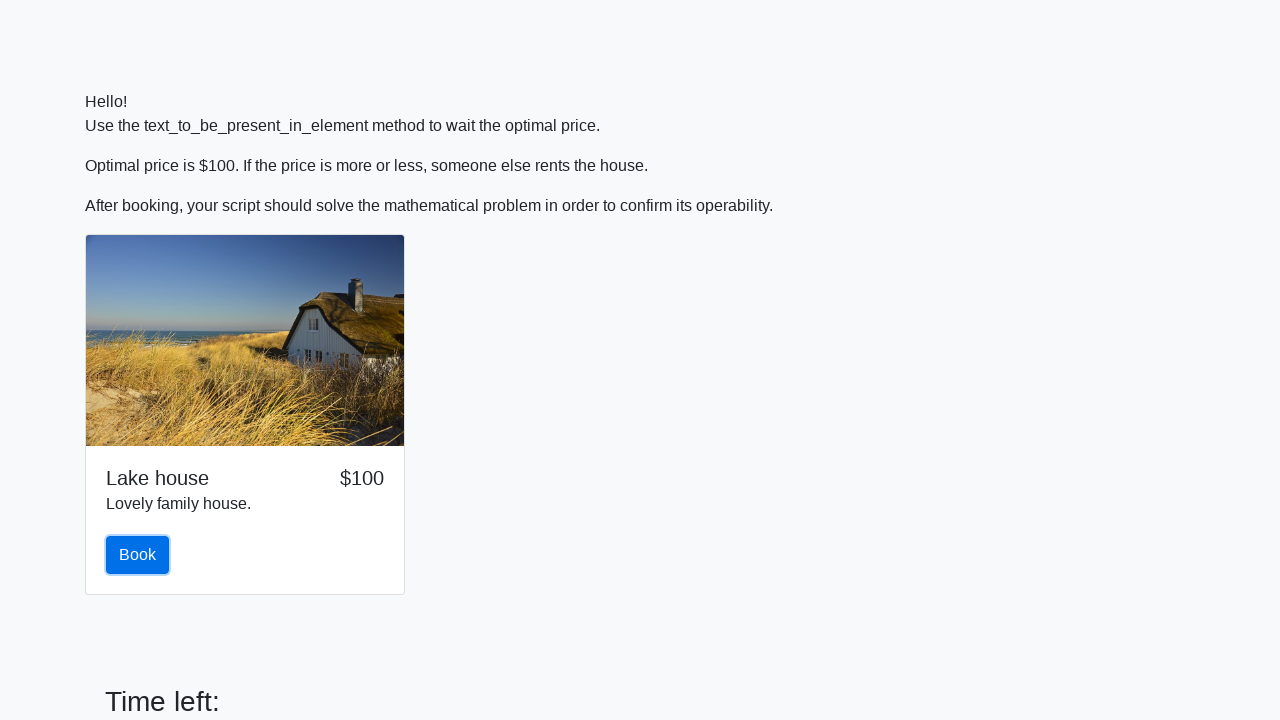

Retrieved the input value for calculation
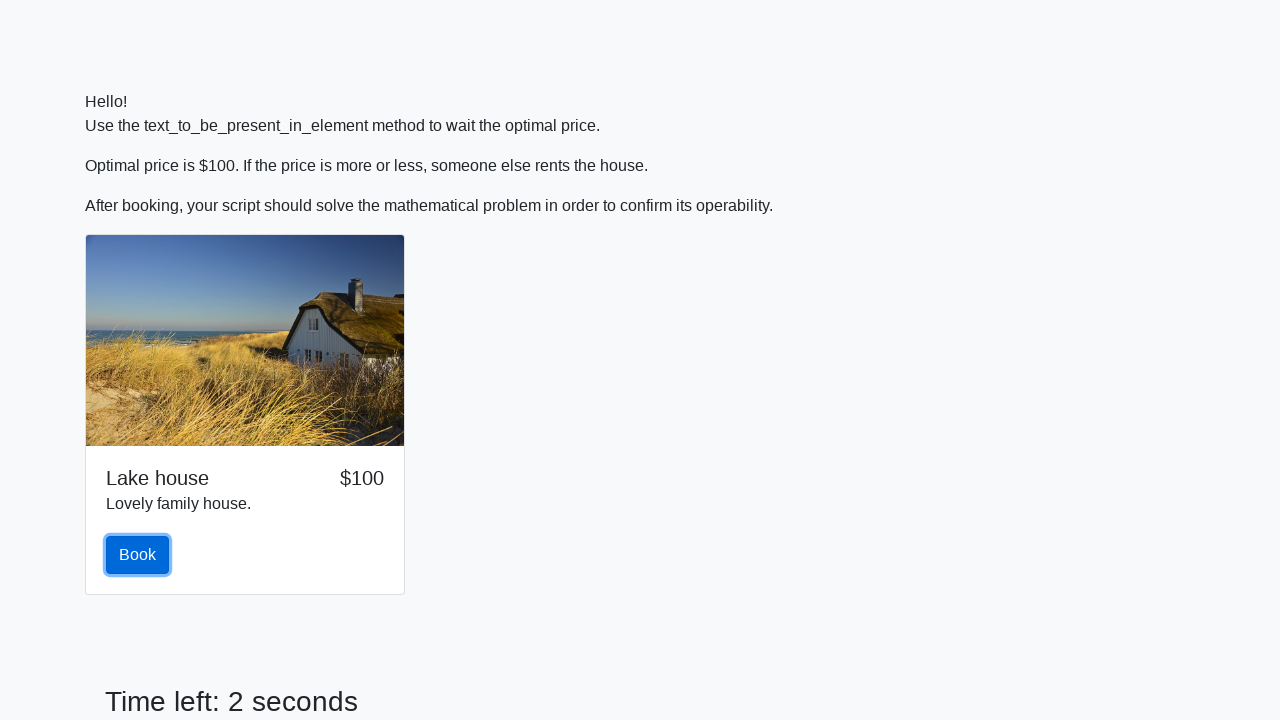

Calculated the mathematical result: 2.14061604864087
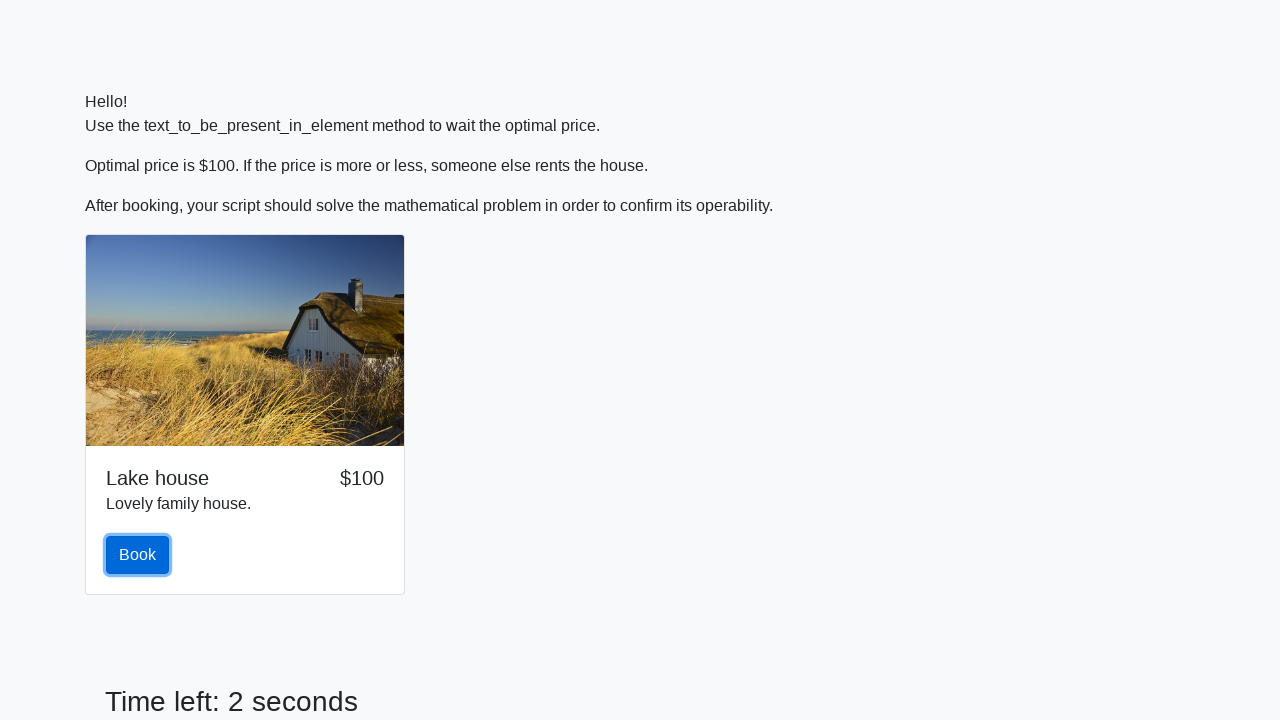

Filled in the calculated answer on #answer
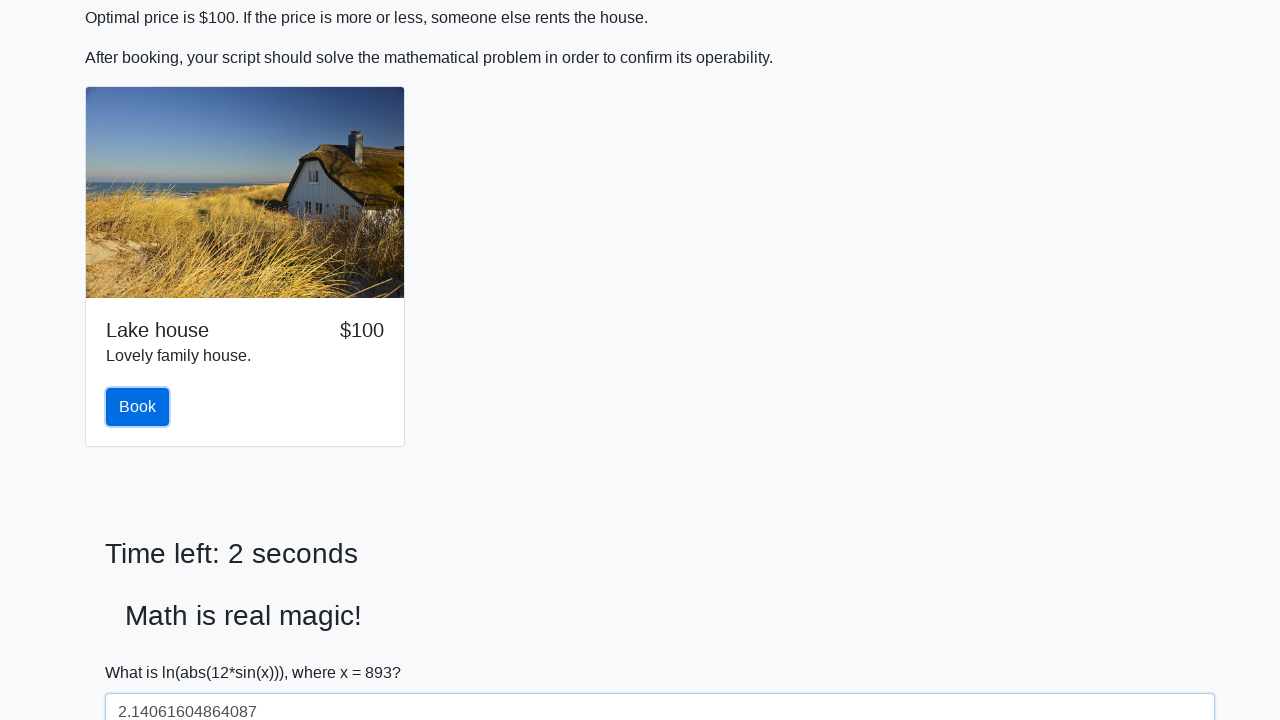

Submitted the solution at (143, 651) on #solve.btn.btn-primary
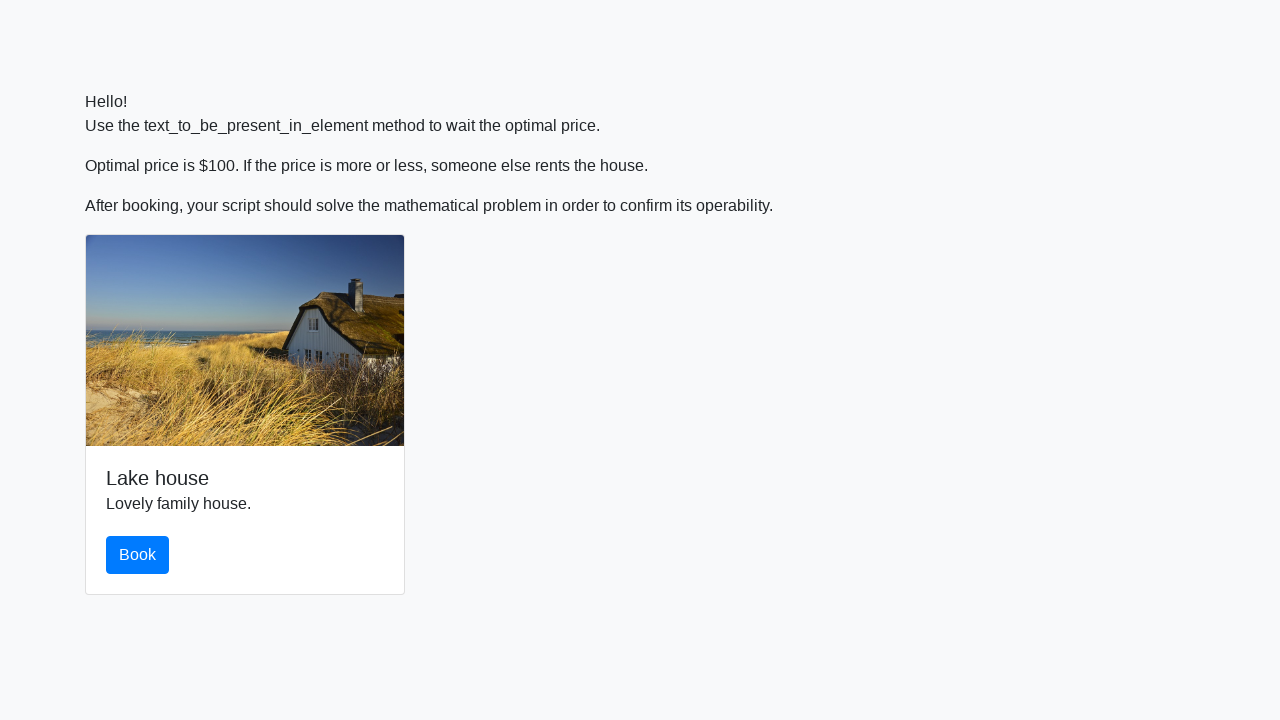

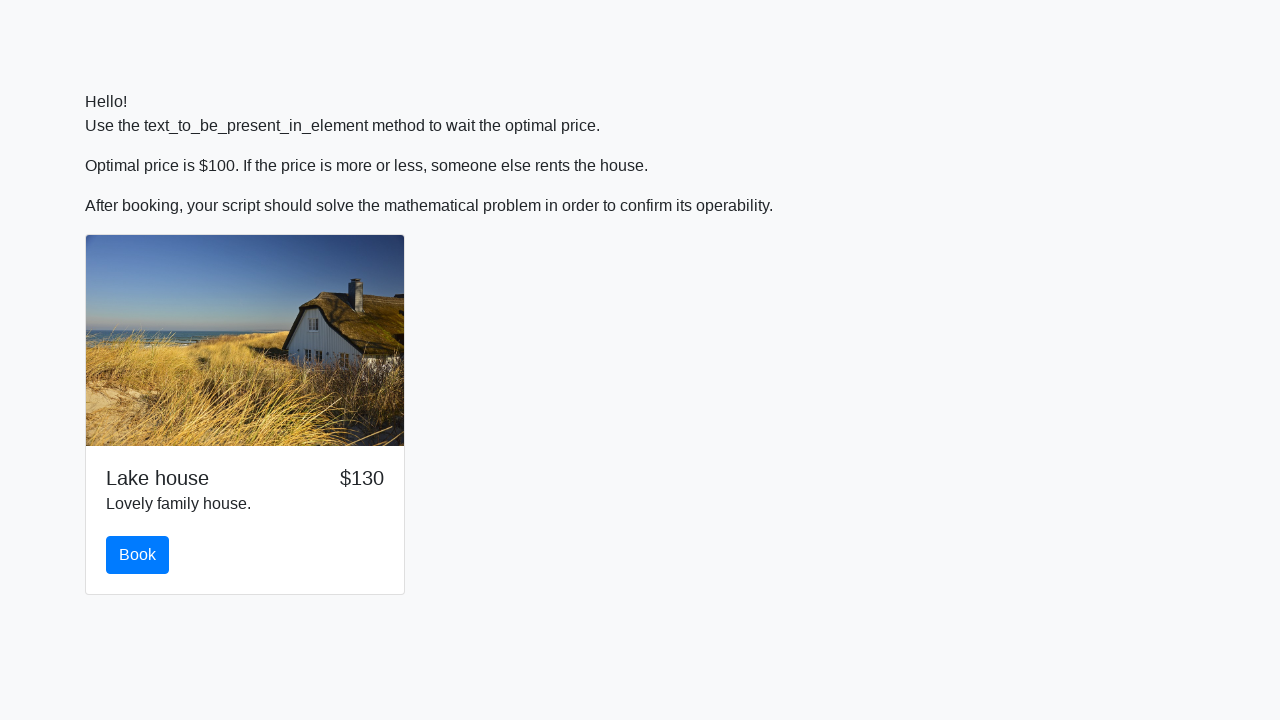